Tests state dropdown selection by selecting different states using various methods (visible text, value, index) and verifying the final selection

Starting URL: https://practice.cydeo.com/dropdown

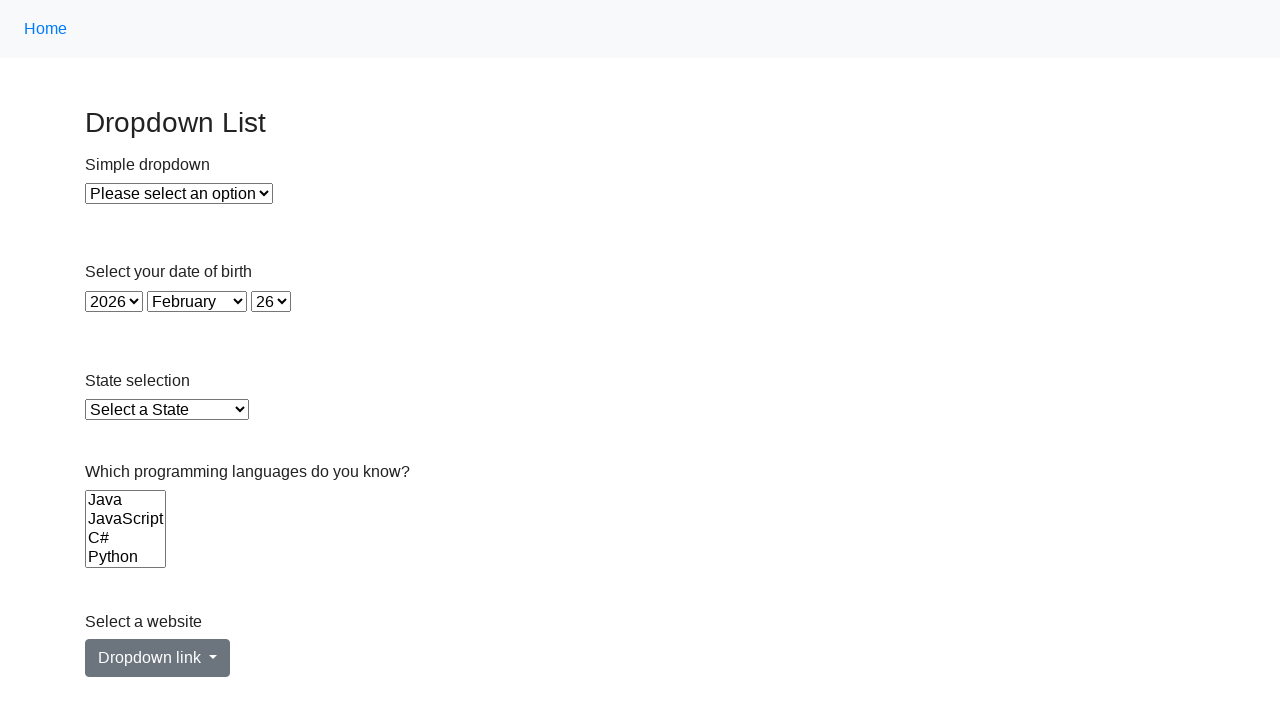

Navigated to dropdown practice page
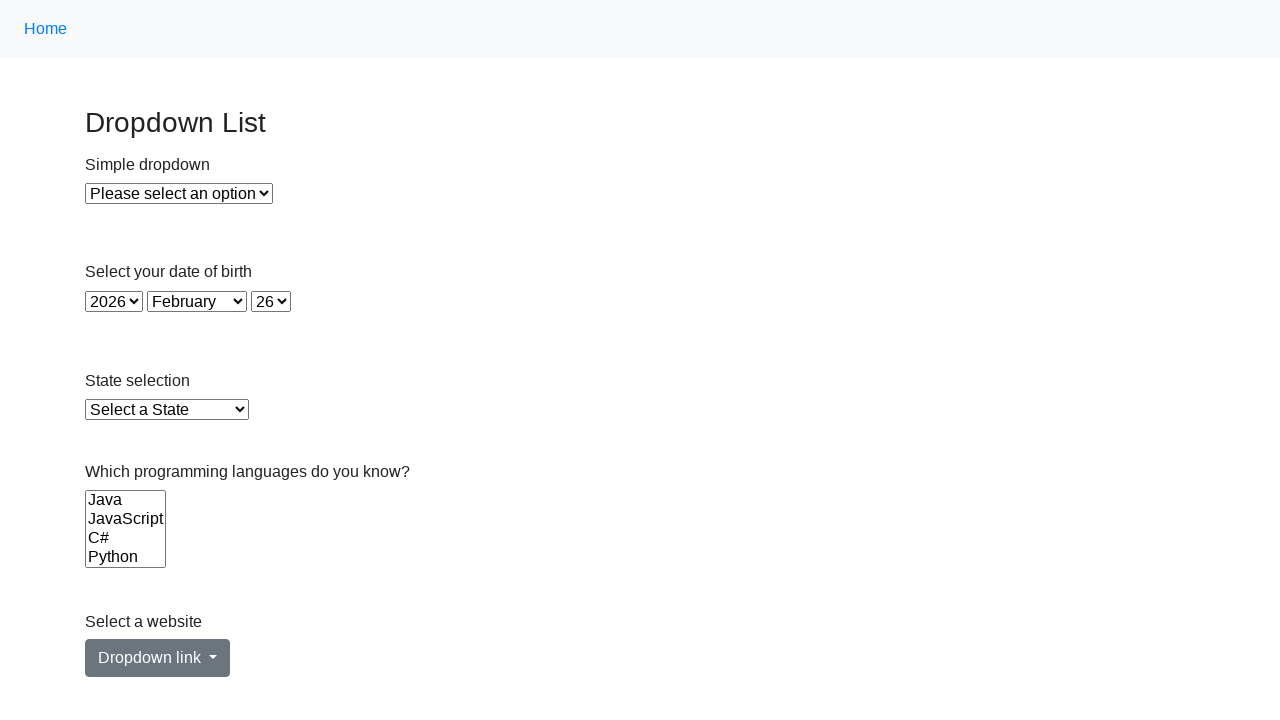

Located state dropdown element
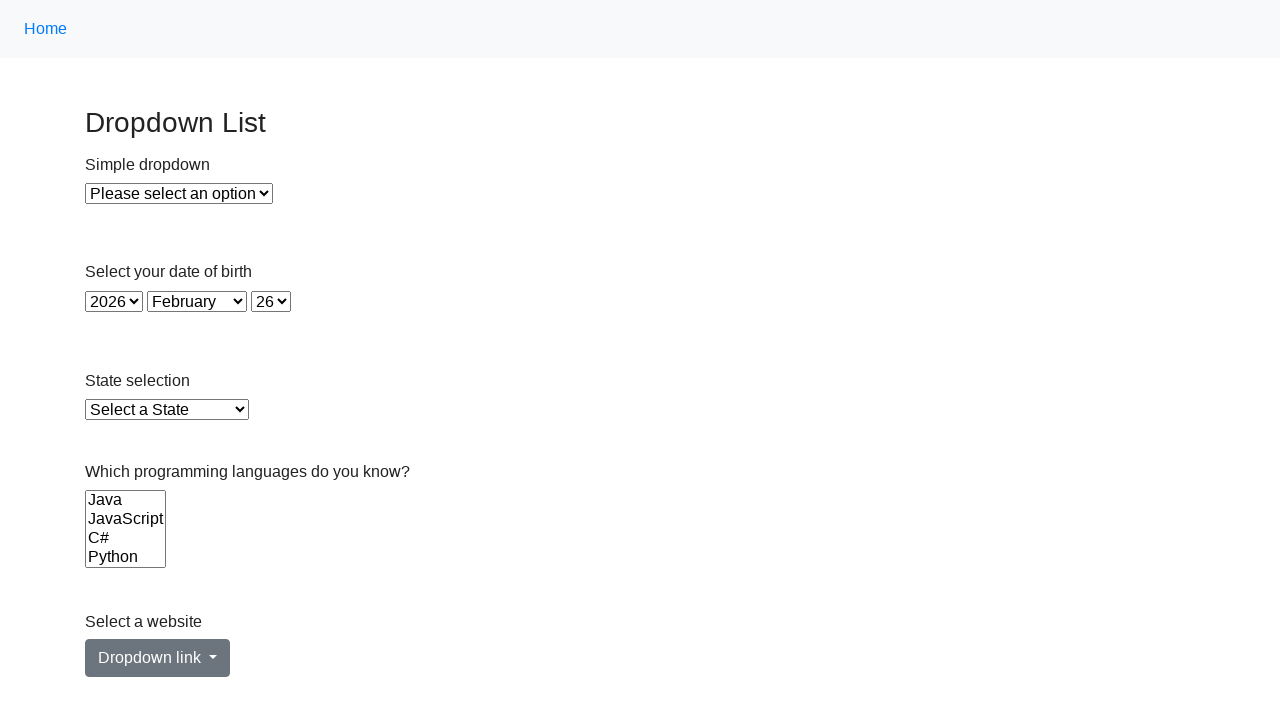

Selected Illinois from state dropdown by visible text on select#state
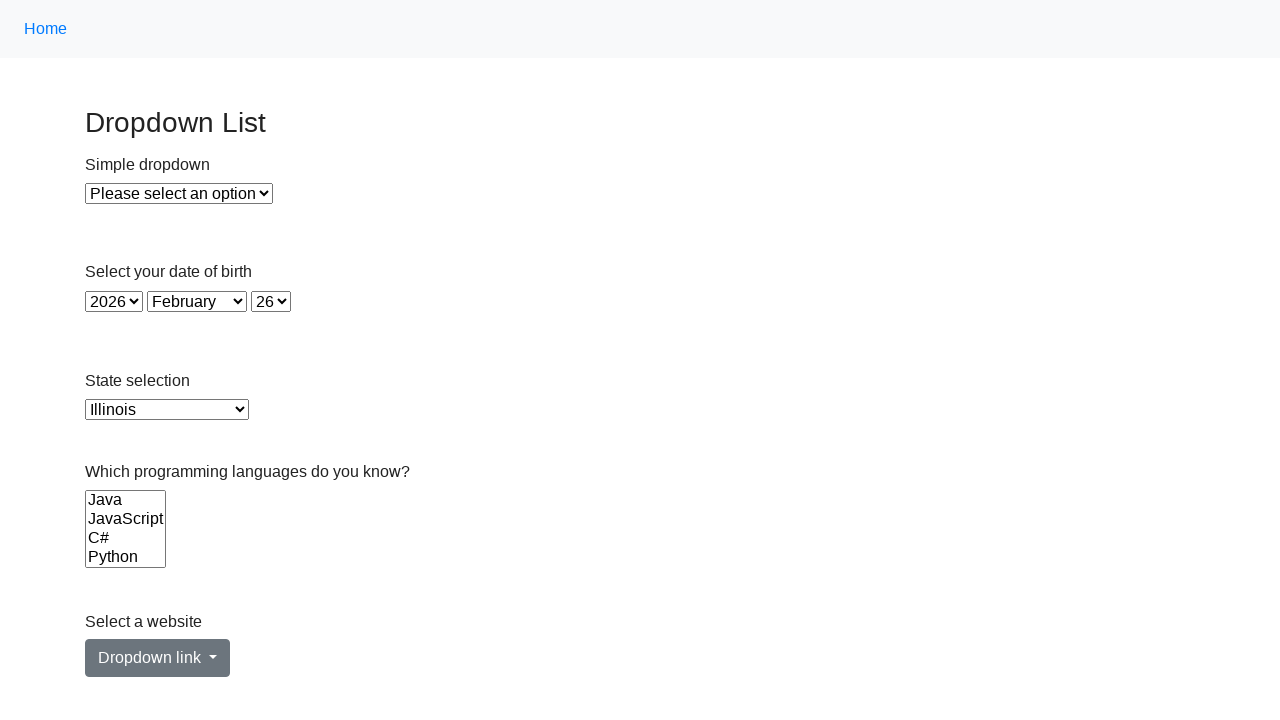

Selected Virginia from state dropdown by value on select#state
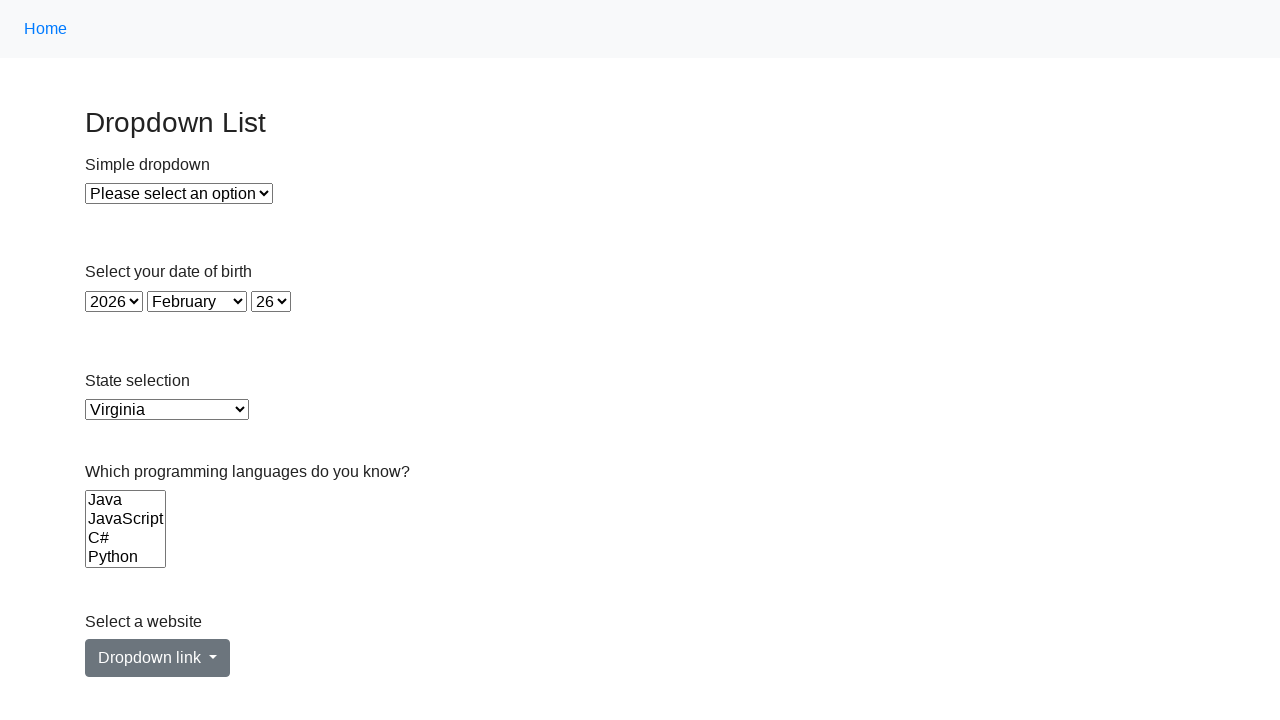

Selected California from state dropdown by label on select#state
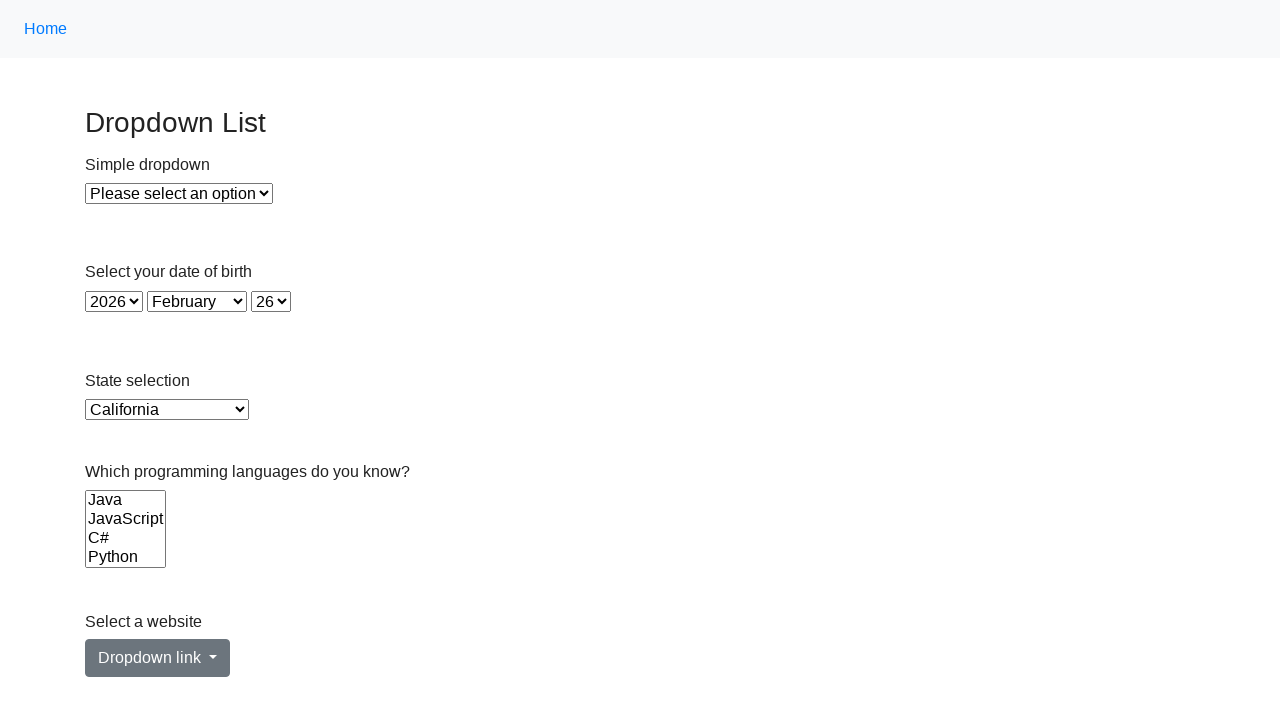

Retrieved selected option text content
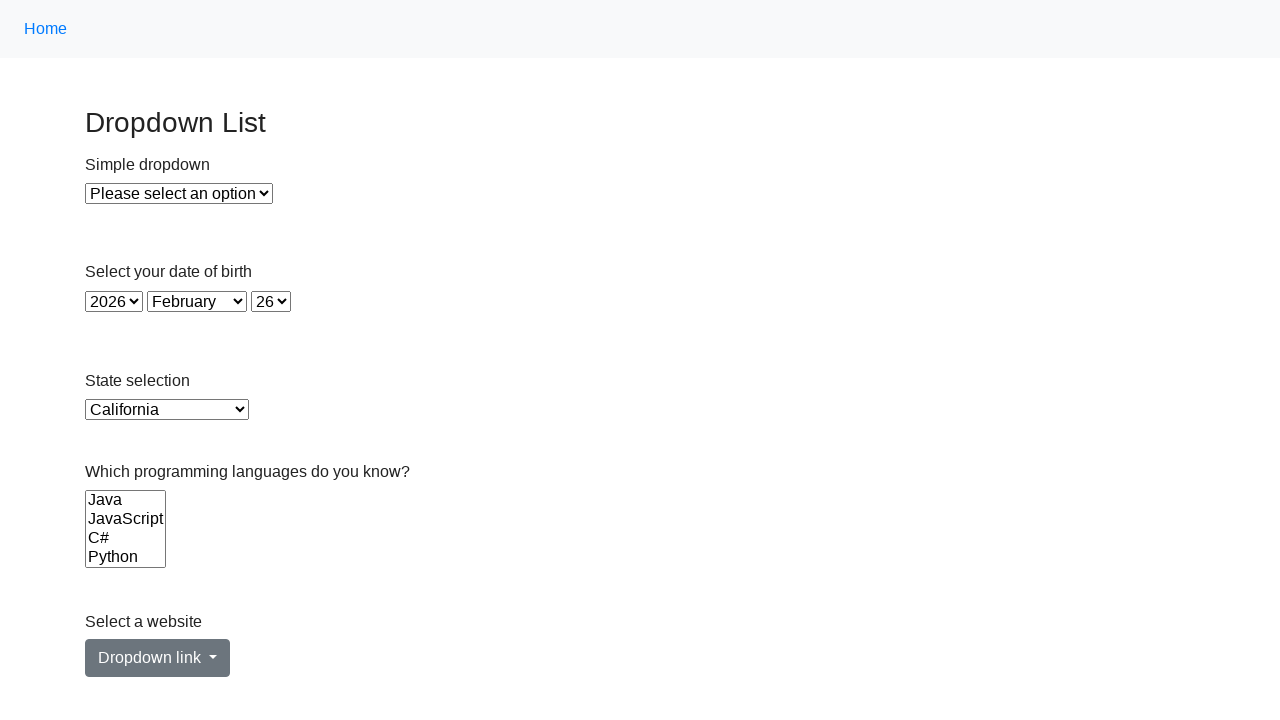

Verified that California is selected in the state dropdown
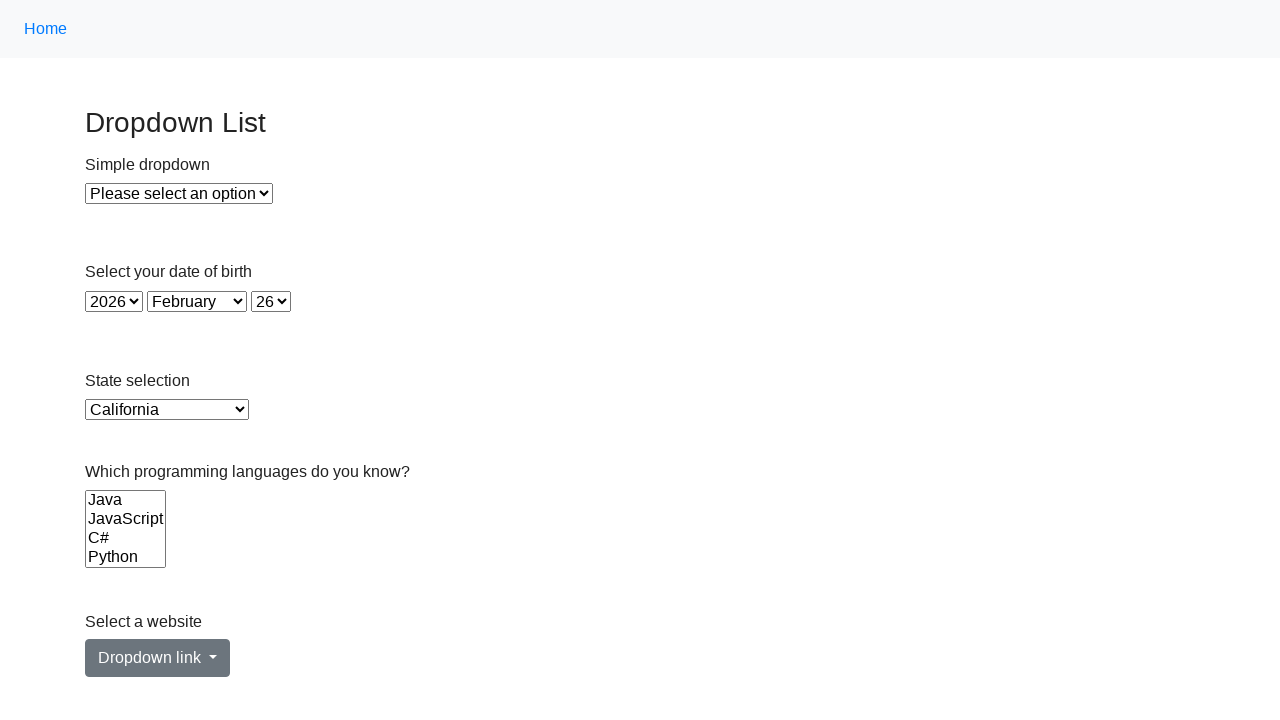

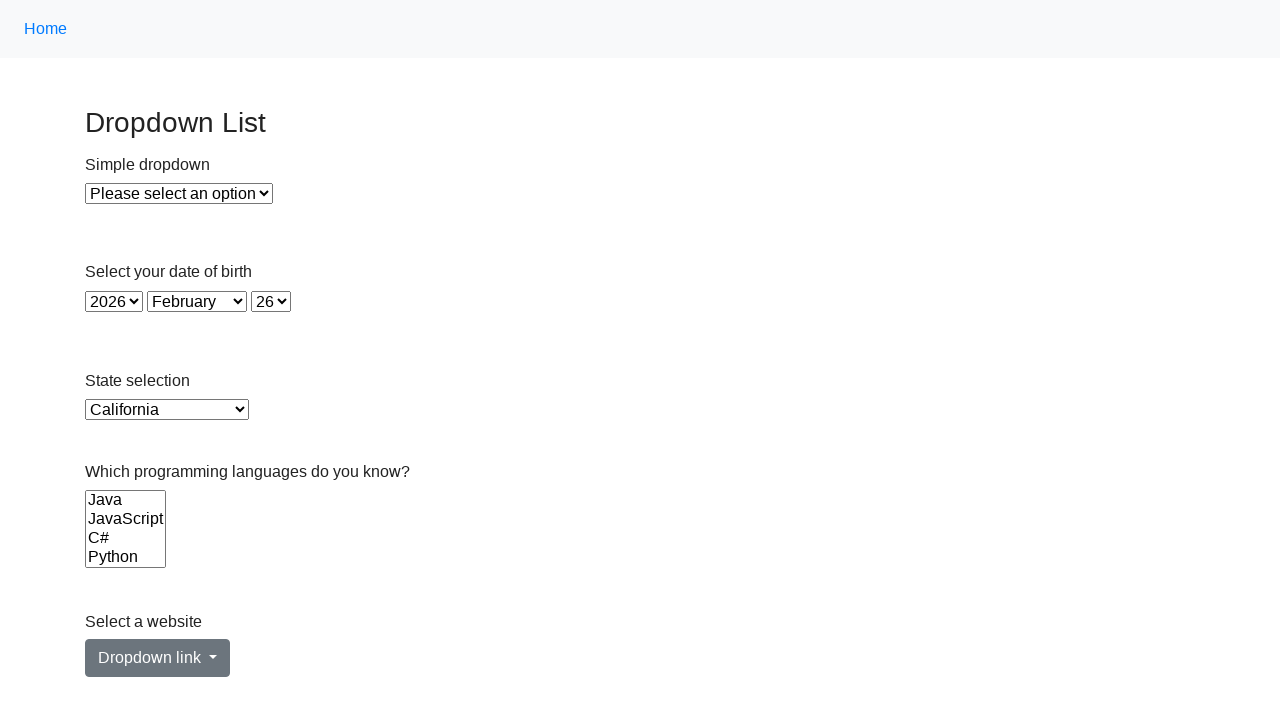